Tests handling of JavaScript confirmation alerts by clicking the confirm alert button and dismissing the alert

Starting URL: https://the-internet.herokuapp.com/javascript_alerts

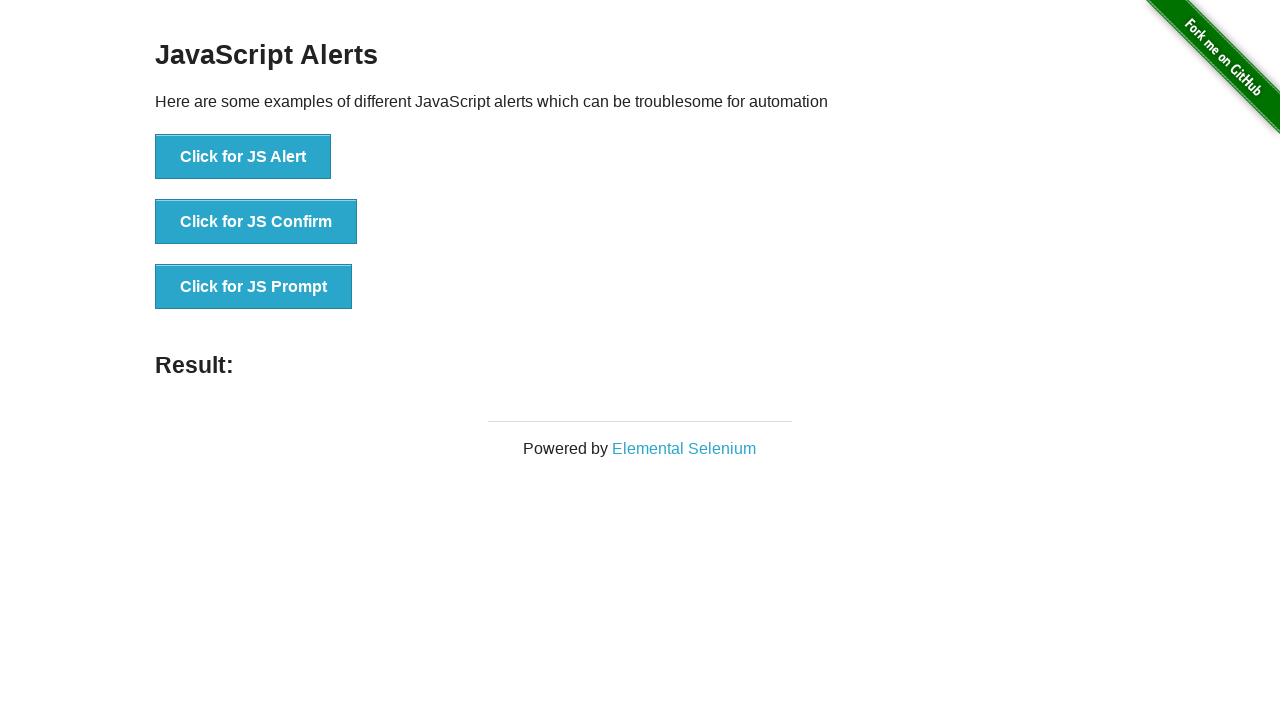

Clicked 'Click for JS Confirm' button to trigger confirmation alert at (256, 222) on xpath=//button[text()='Click for JS Confirm']
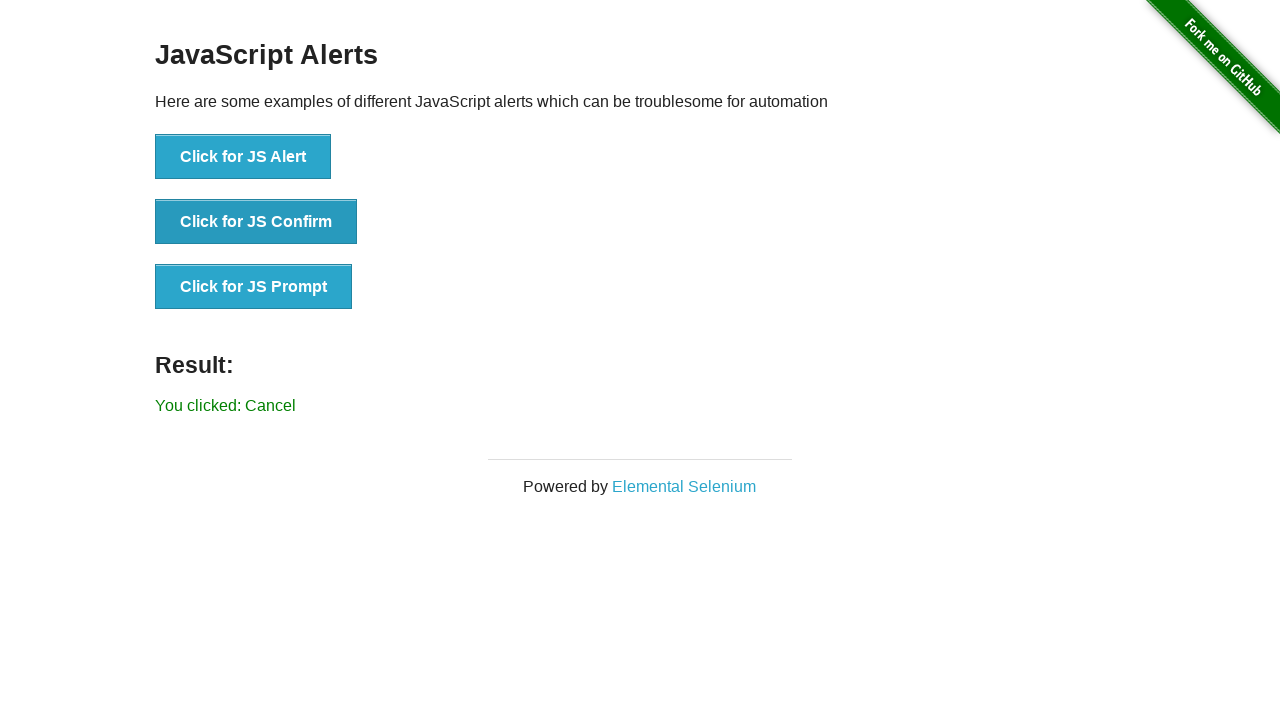

Registered dialog handler to dismiss confirmation alerts
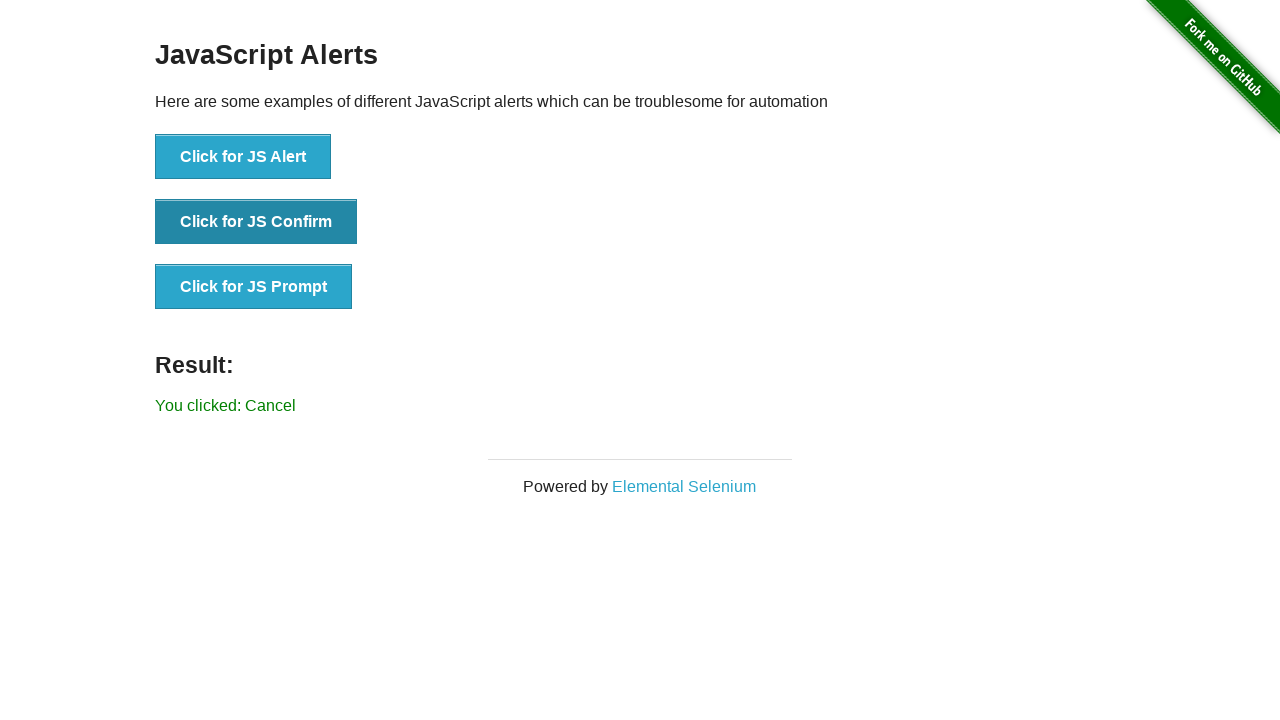

Clicked 'Click for JS Confirm' button again to trigger and dismiss confirmation alert at (256, 222) on //button[text()='Click for JS Confirm']
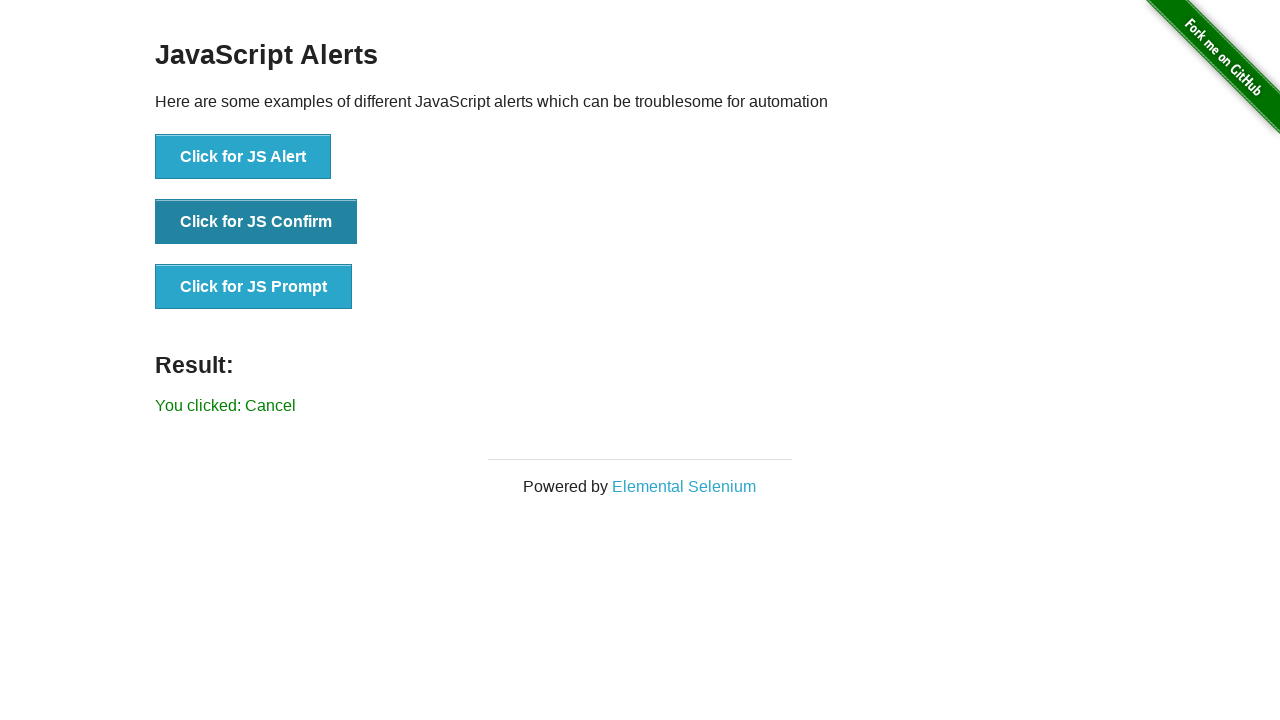

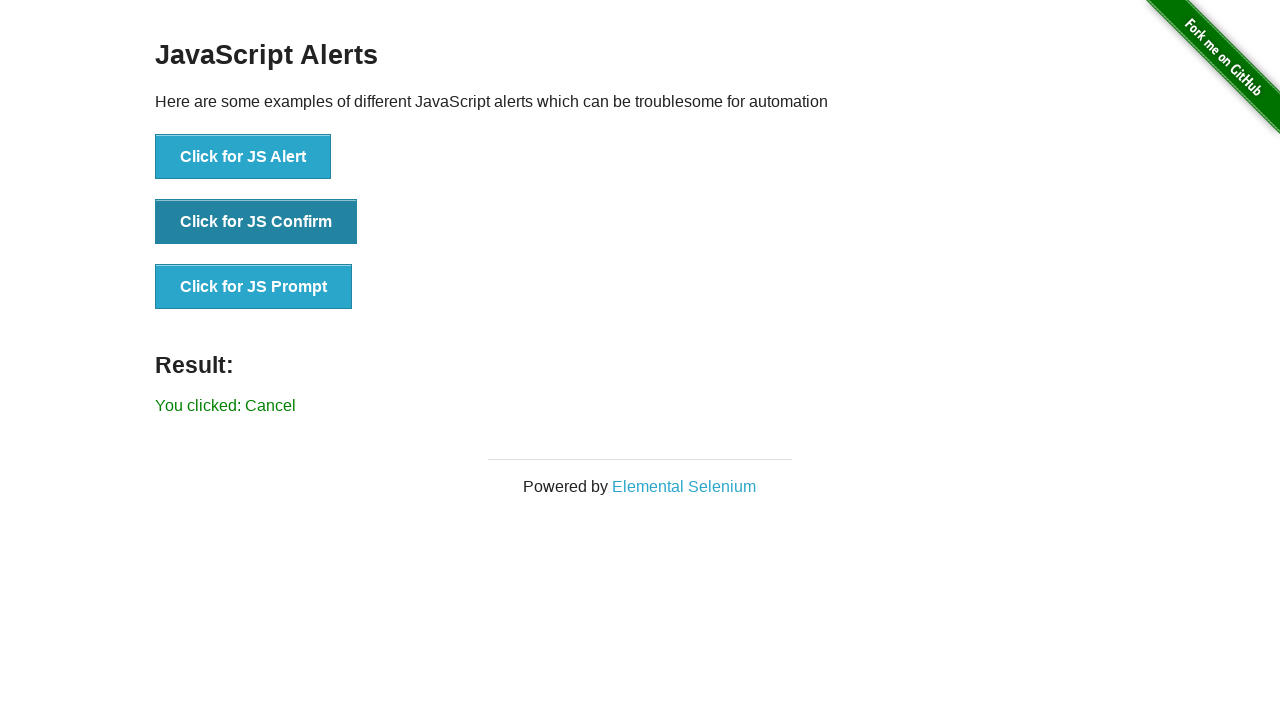